Tests dynamic controls functionality by checking if a textbox is enabled, clicking a toggle button to enable/disable it, and verifying the state change.

Starting URL: https://v1.training-support.net/selenium/dynamic-controls

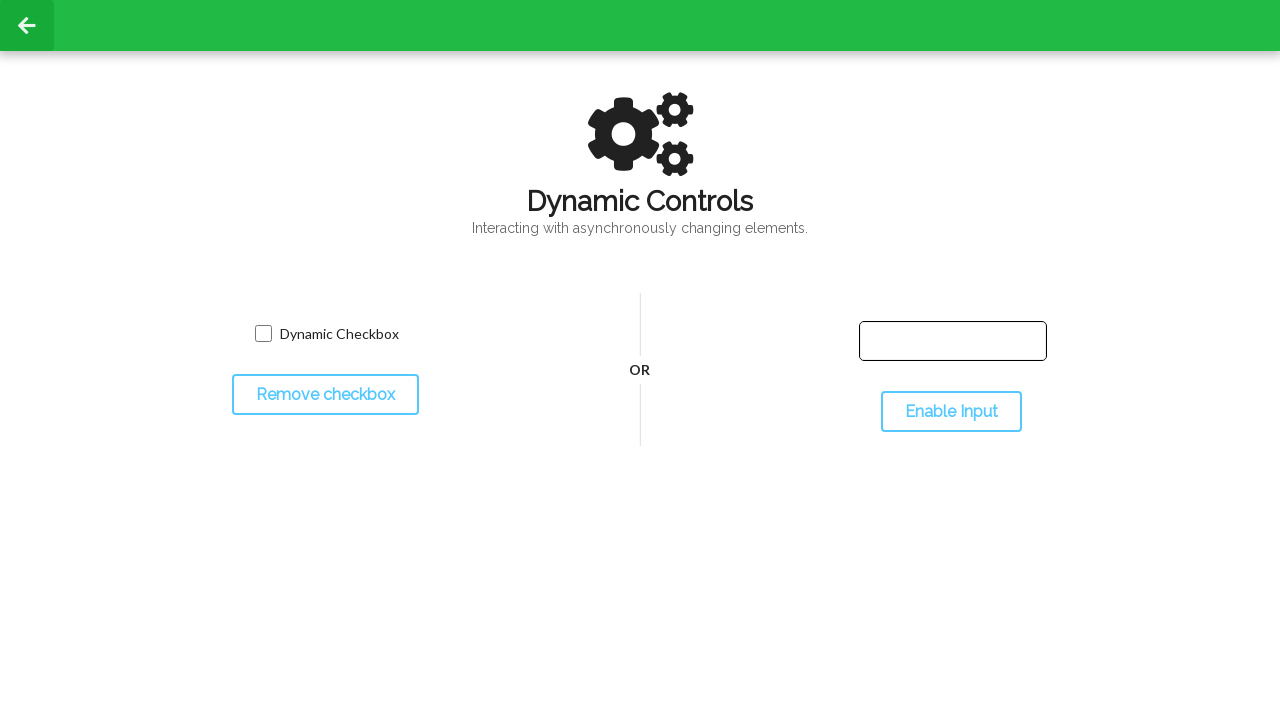

Waited for textbox element to be present
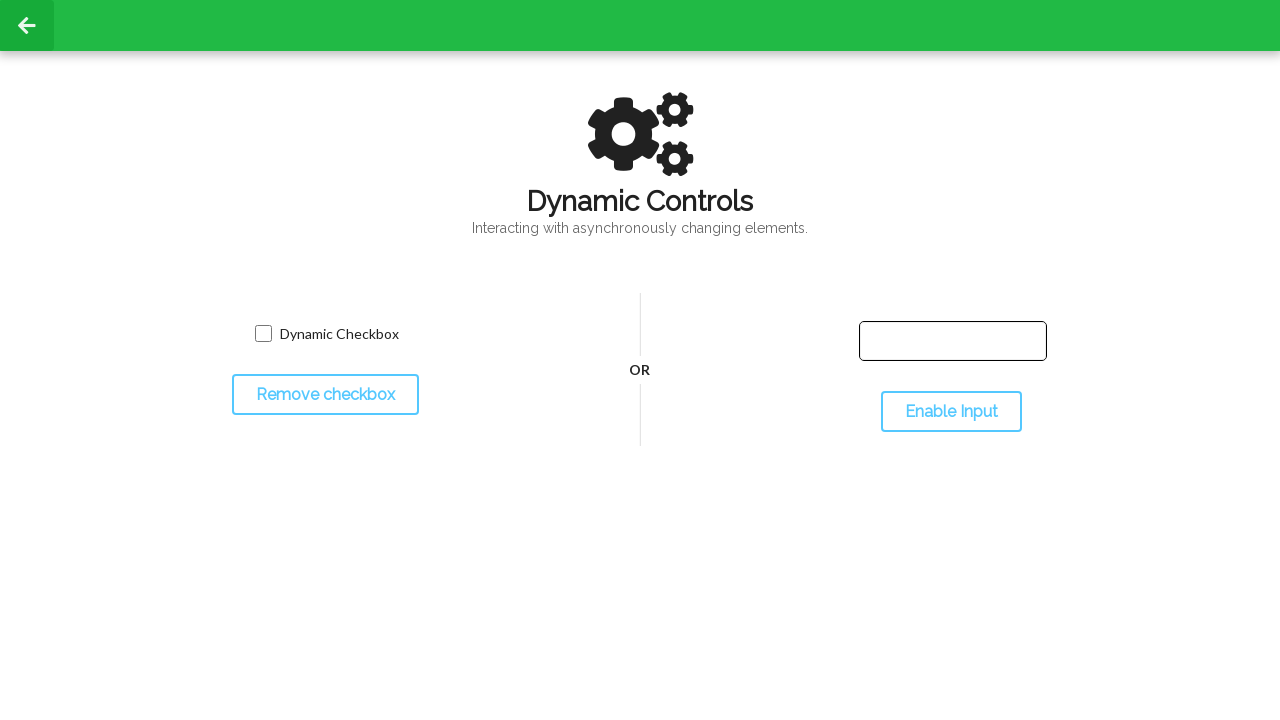

Checked initial textbox enabled state: False
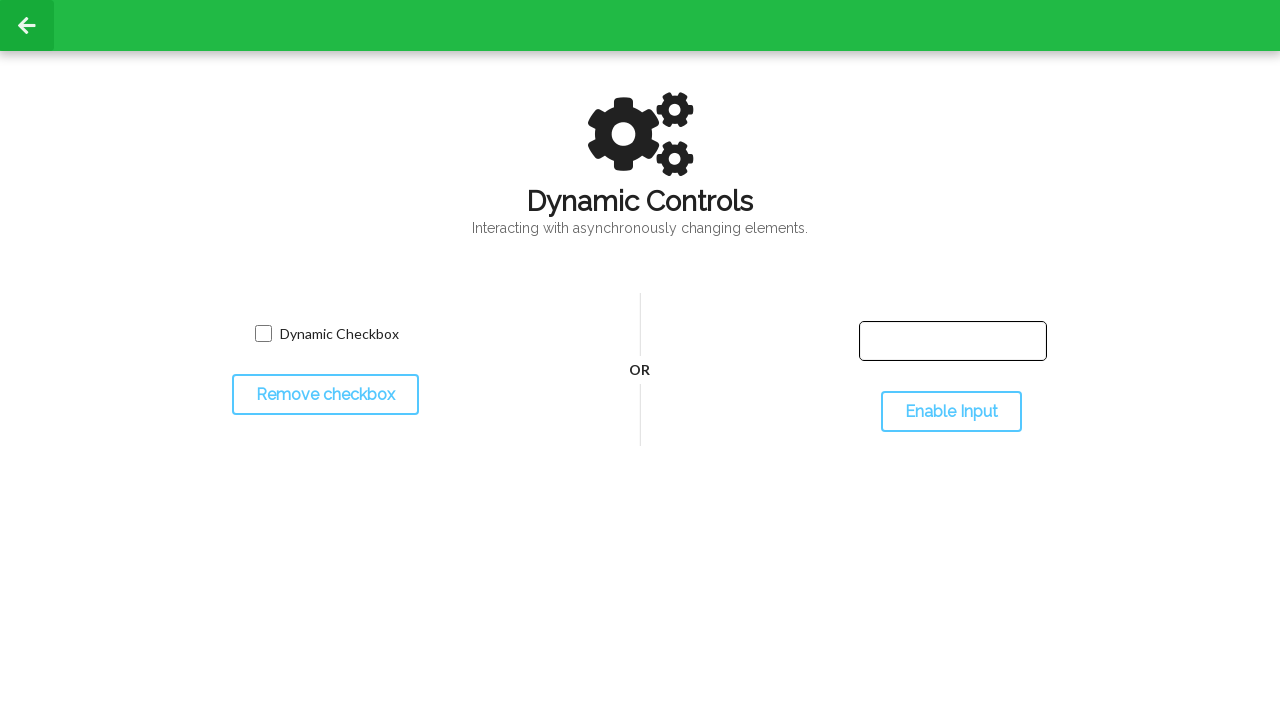

Clicked toggle button to enable/disable textbox at (951, 412) on #toggleInput
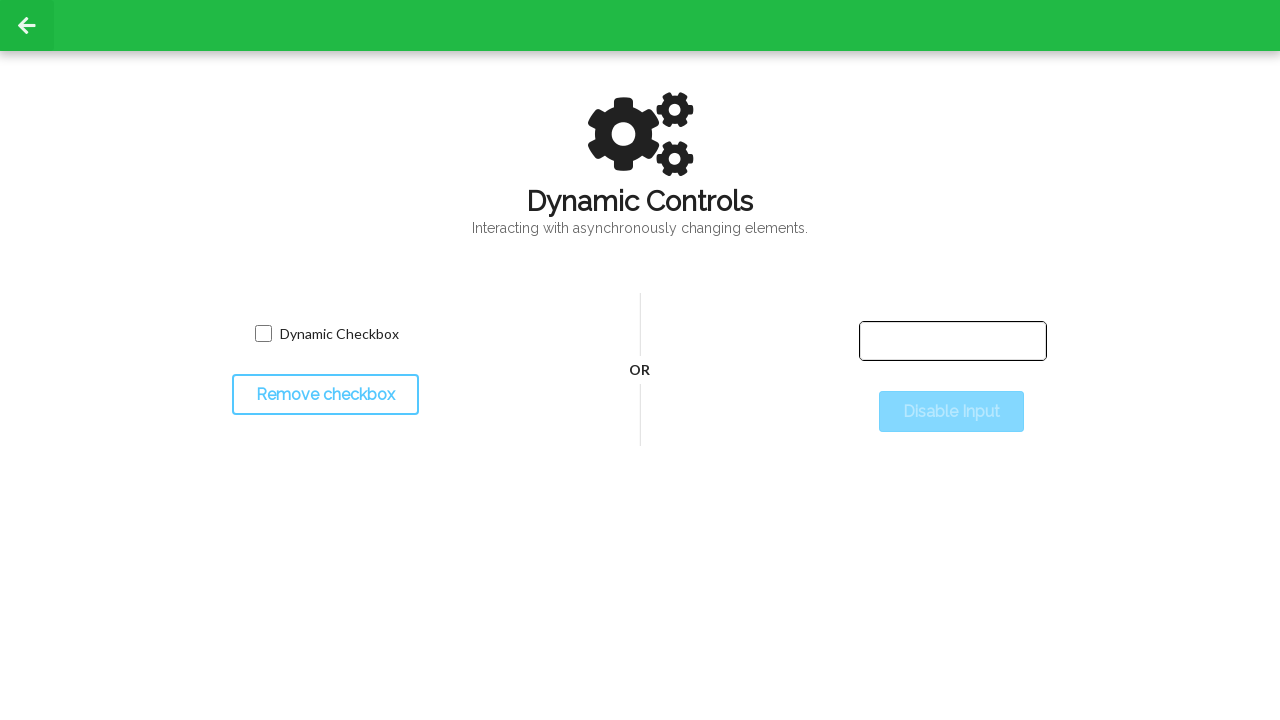

Waited for state change to complete
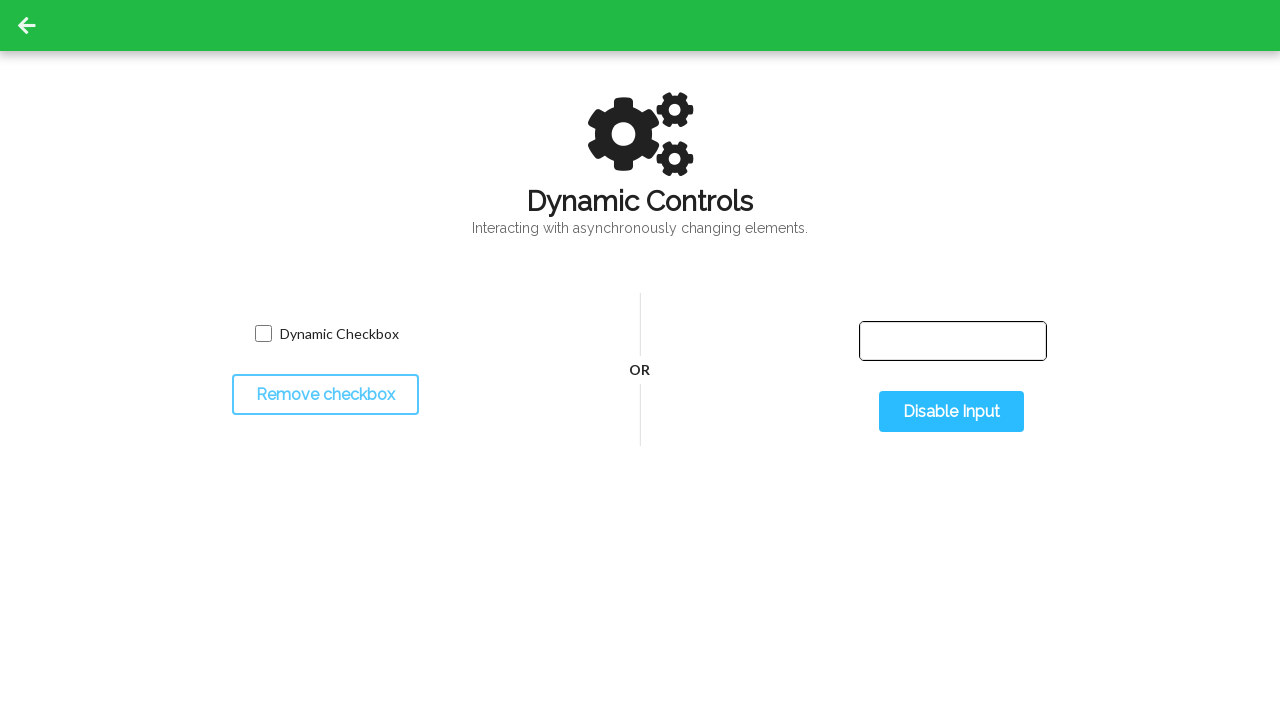

Verified textbox enabled state after toggle: True
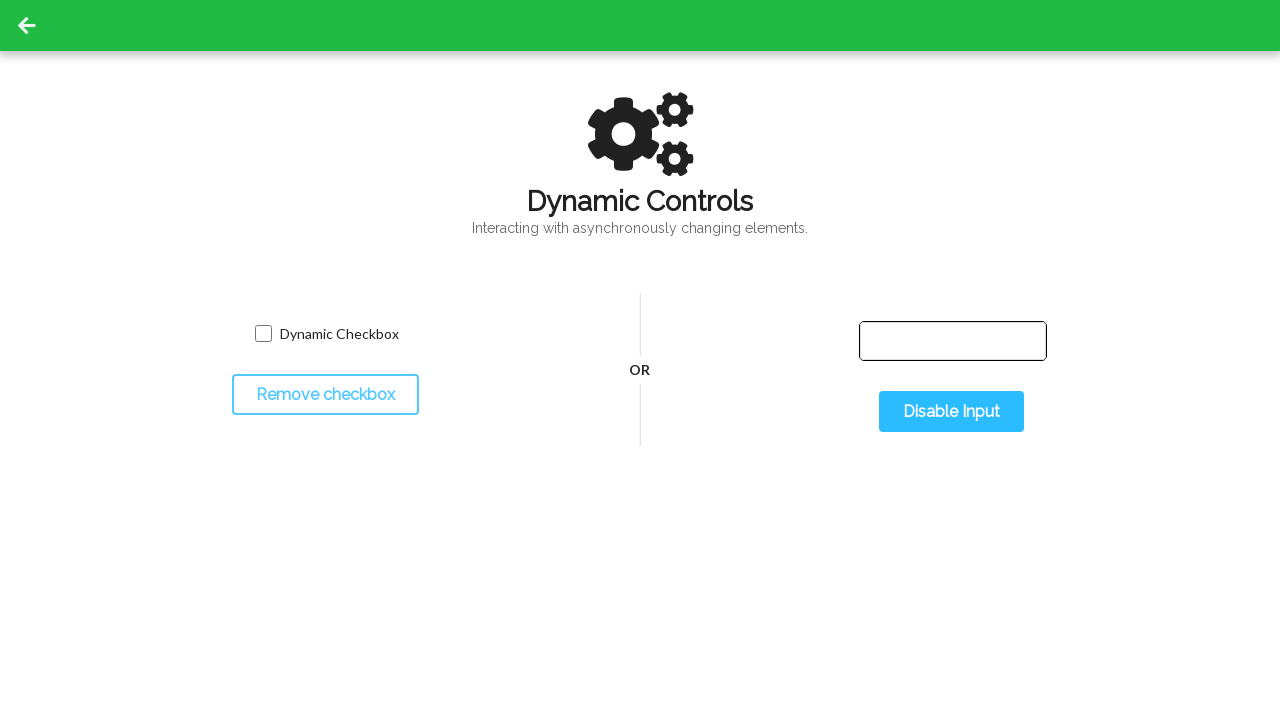

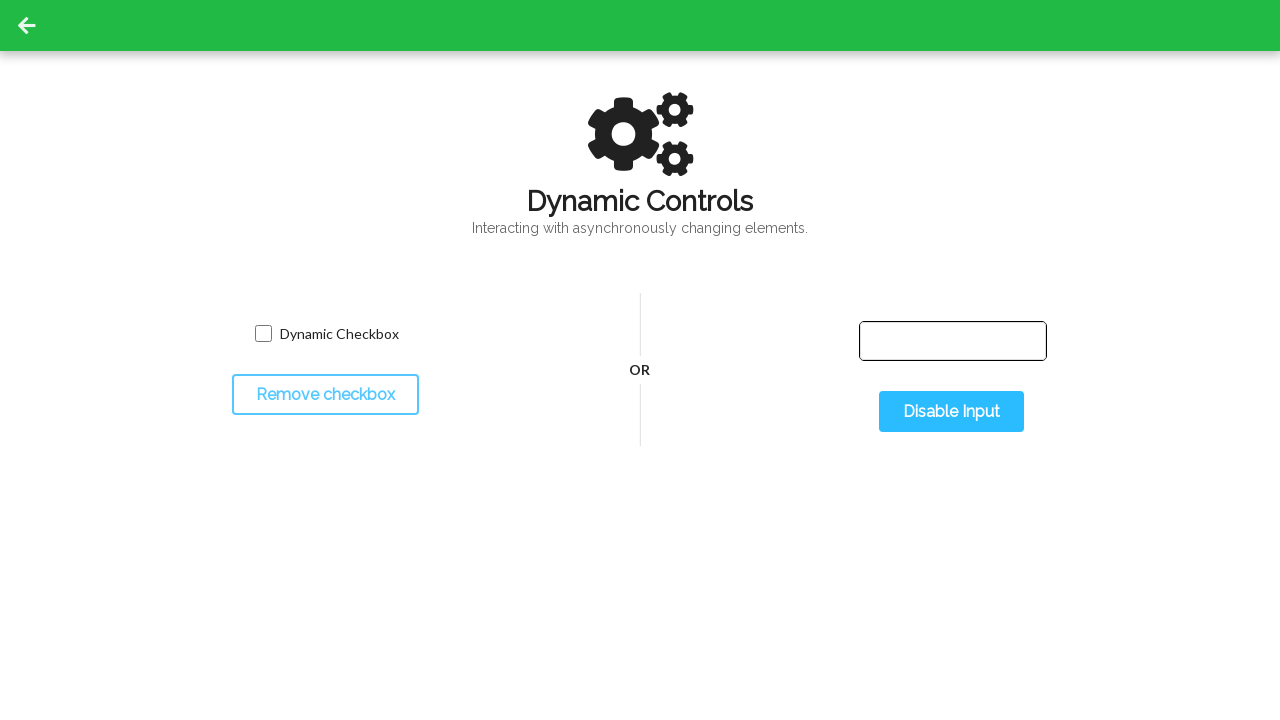